Clicks the letter B link and verifies languages starting with 'B' are displayed

Starting URL: https://www.99-bottles-of-beer.net/abc.html

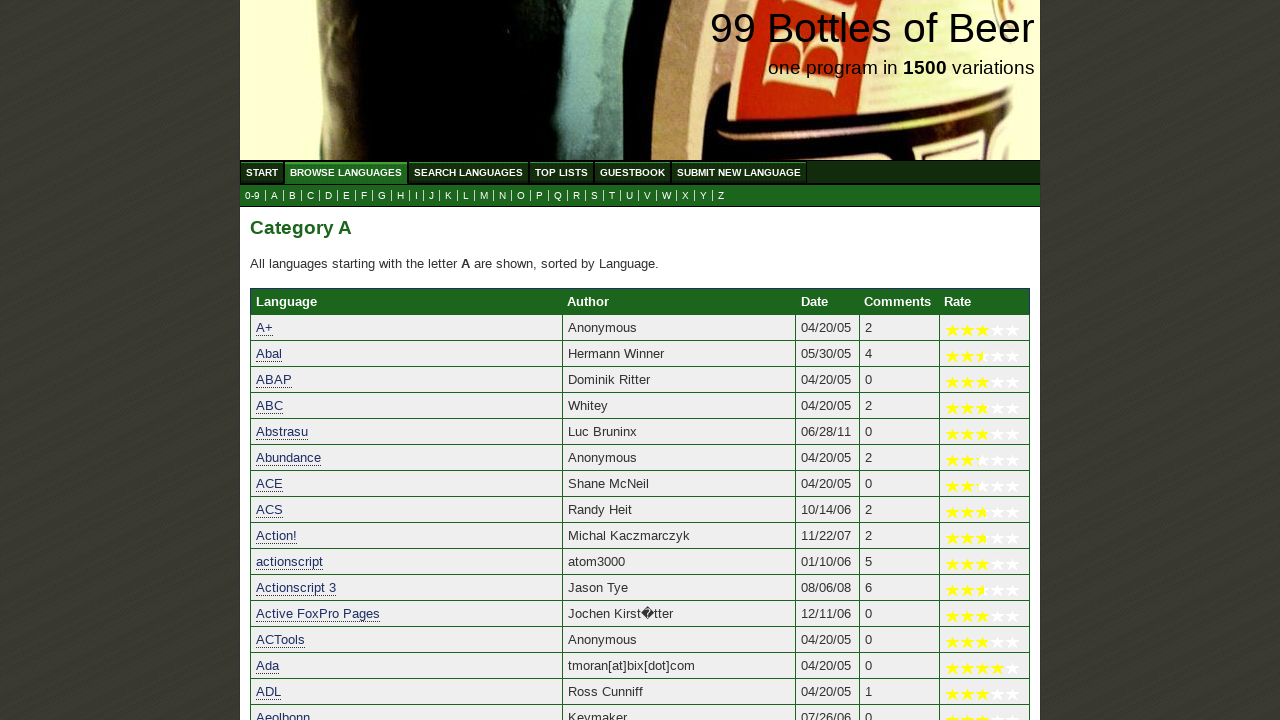

Clicked the letter B link to filter languages starting with 'B' at (292, 196) on xpath=//a[@href='b.html']
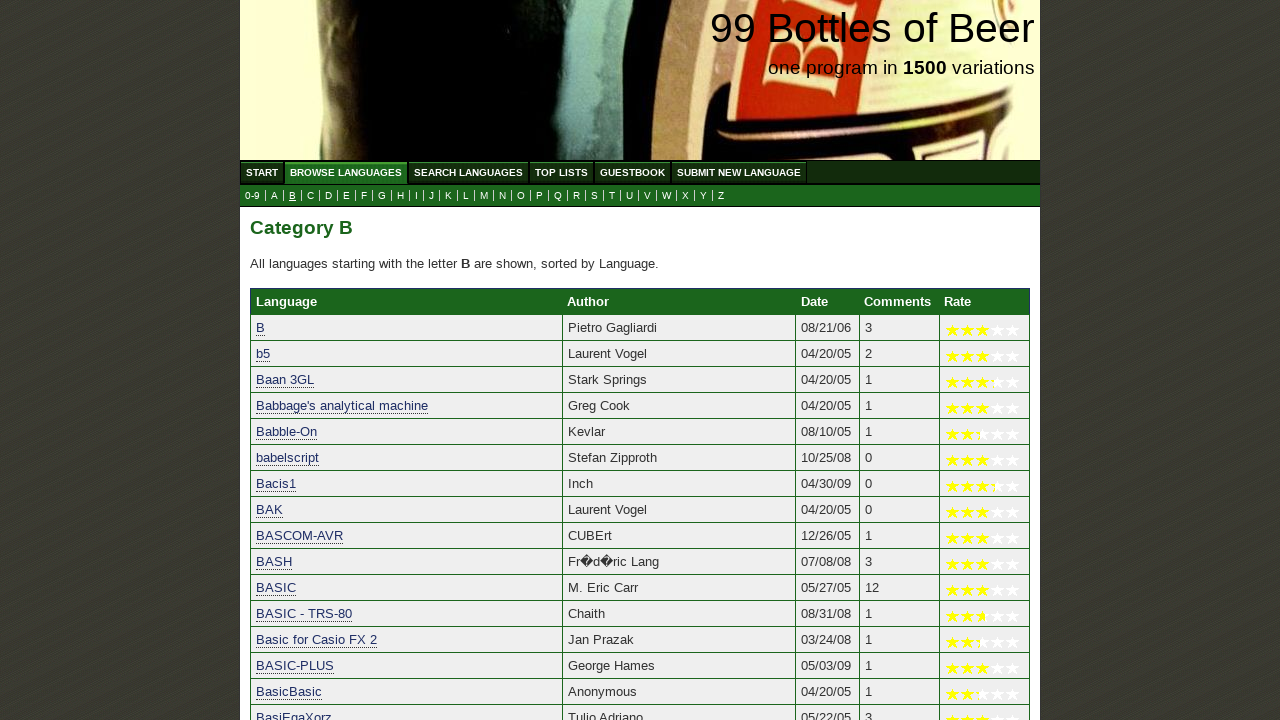

Languages starting with 'B' results table loaded
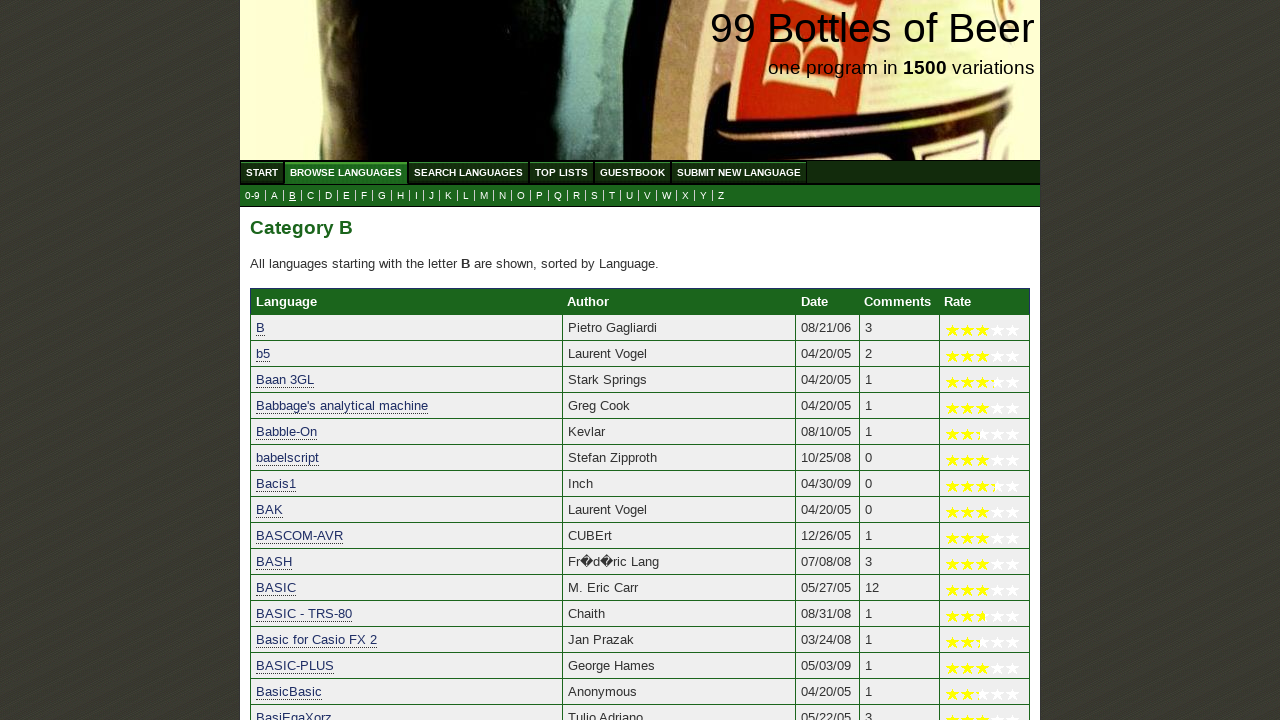

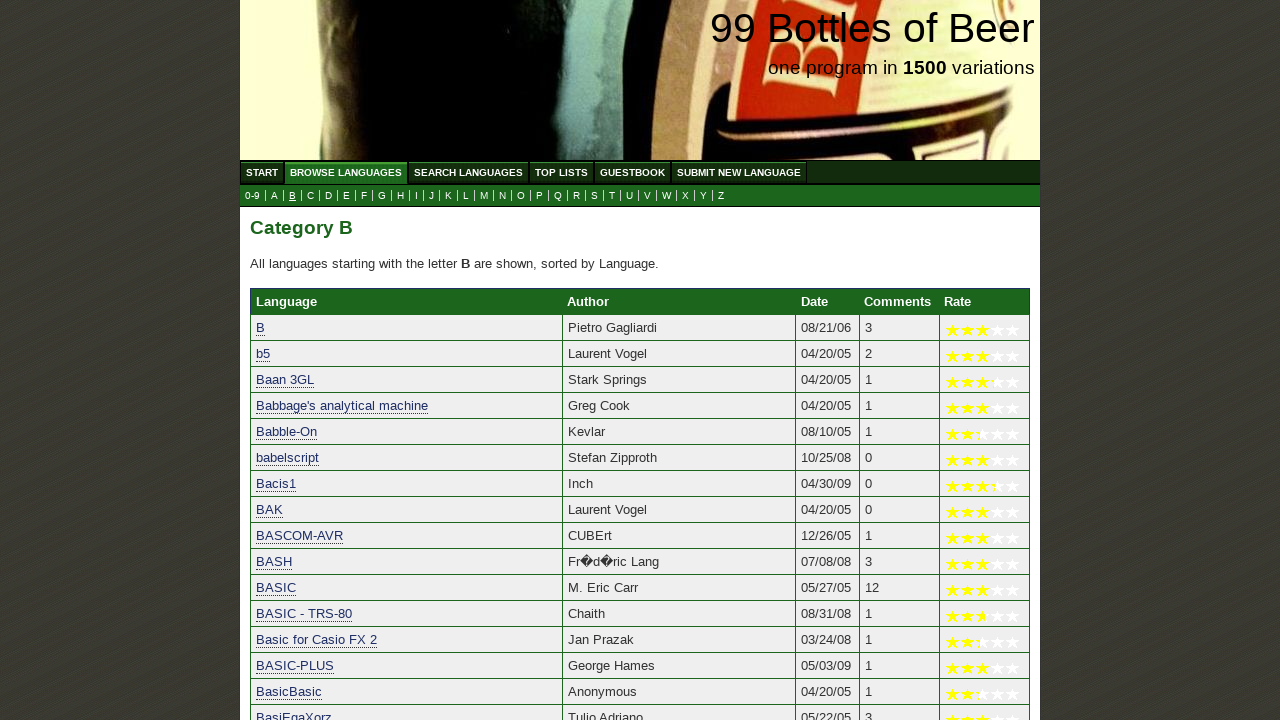